Tests the SMV Peru financial information search form by entering a company name, selecting annual period and year, performing a search, and navigating to view financial statement details.

Starting URL: https://www.smv.gob.pe/SIMV/Frm_InformacionFinanciera?data=A70181B60967D74090DCD93C4920AA1D769614EC12

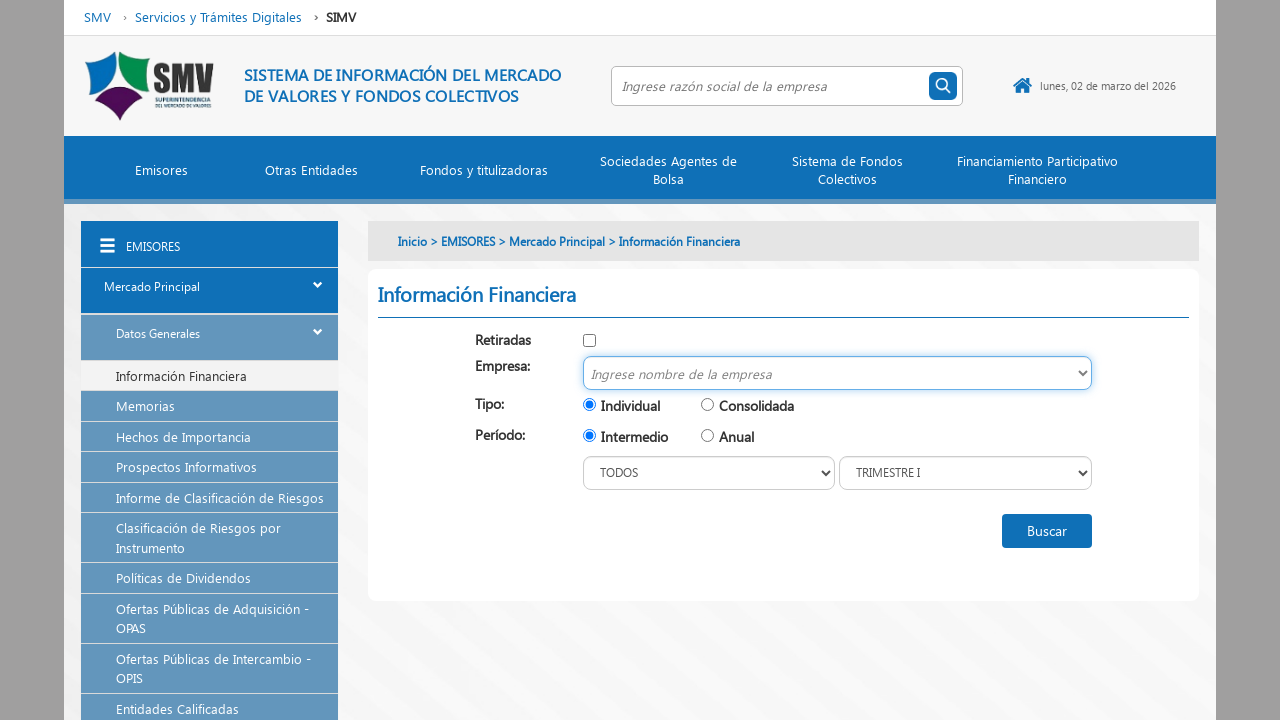

Waited for company name input field to load
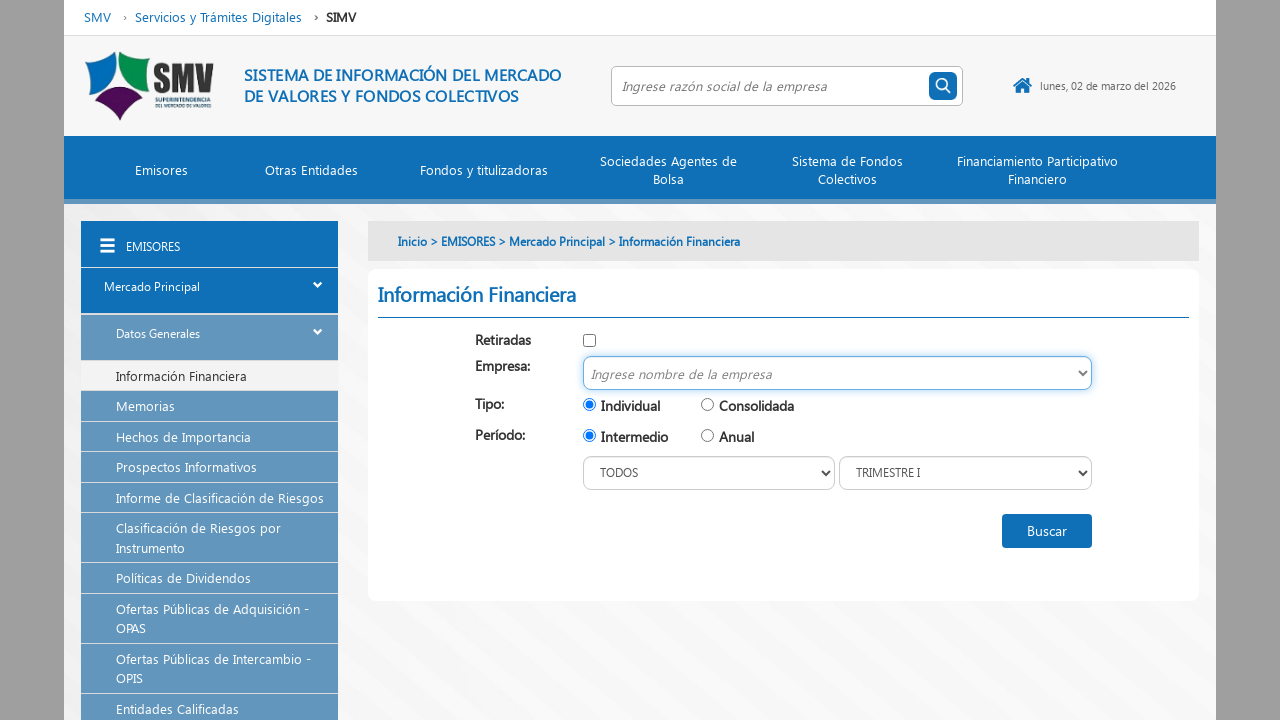

Waited 2 seconds for page initialization
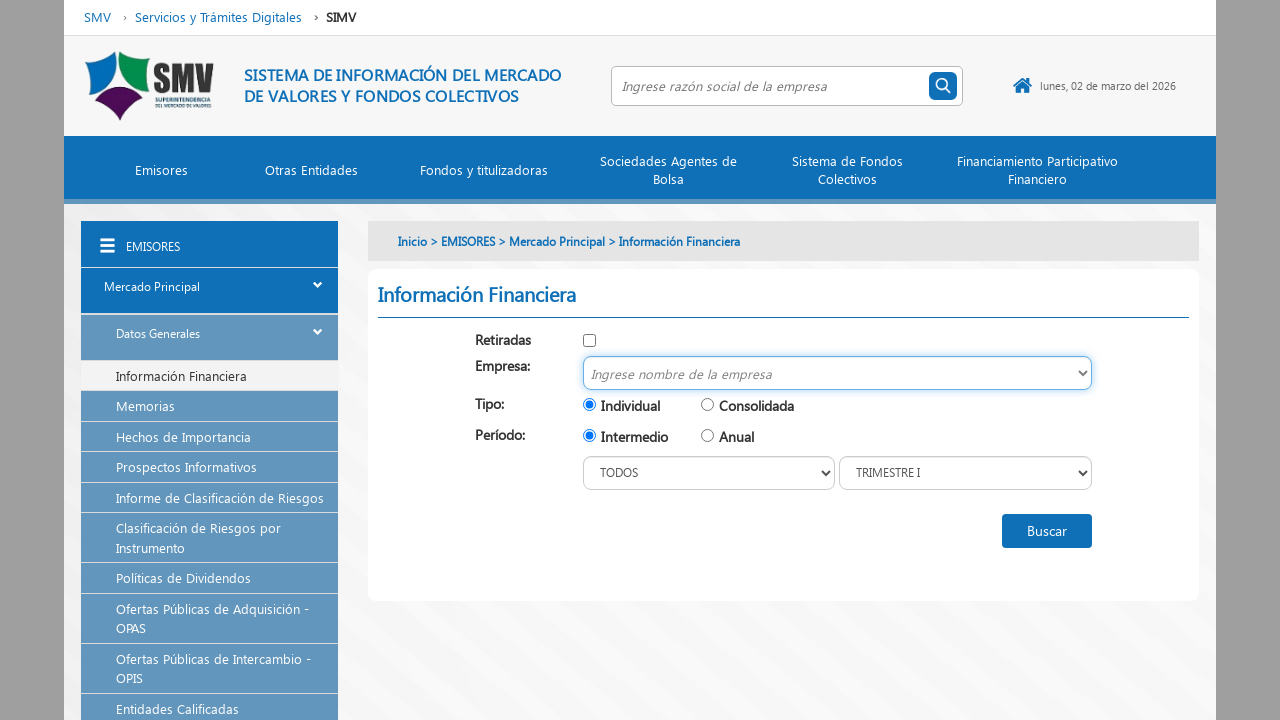

Entered company name 'ADMINISTRADORA JOCKEY PLAZA SHOPPING CENTER S.A.' in search field on #MainContent_TextBox1
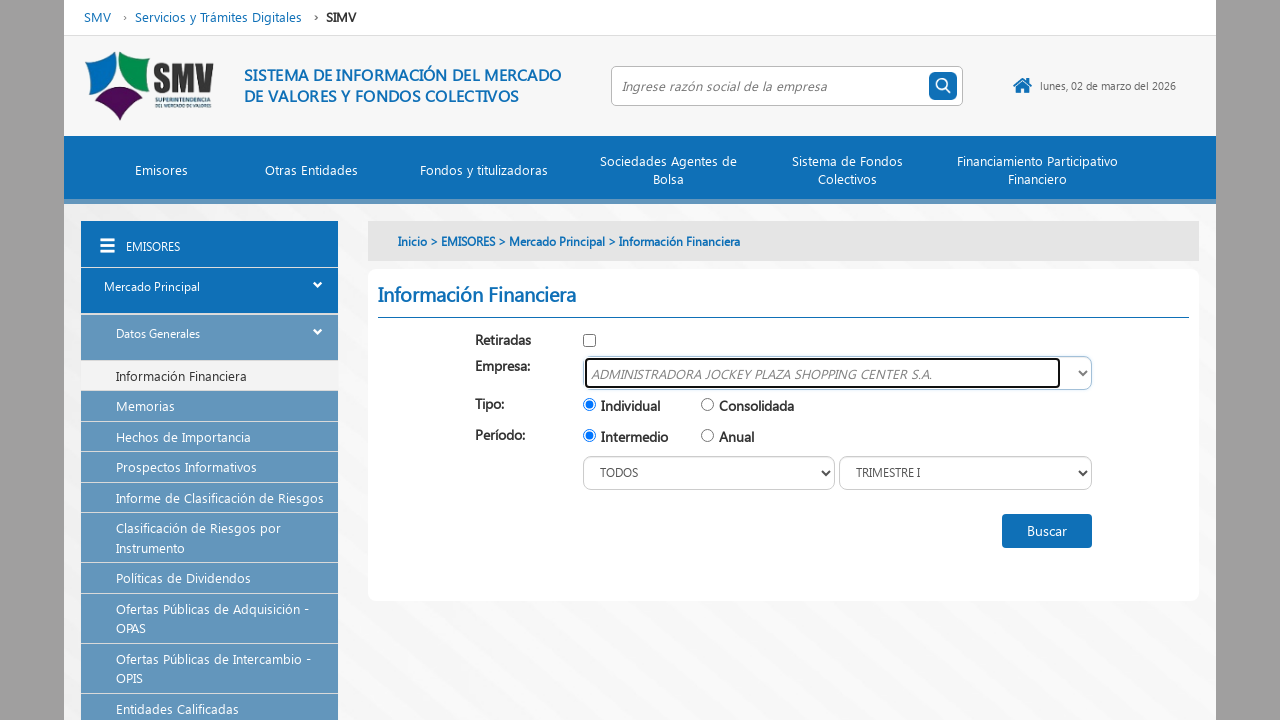

Waited 1 second after entering company name
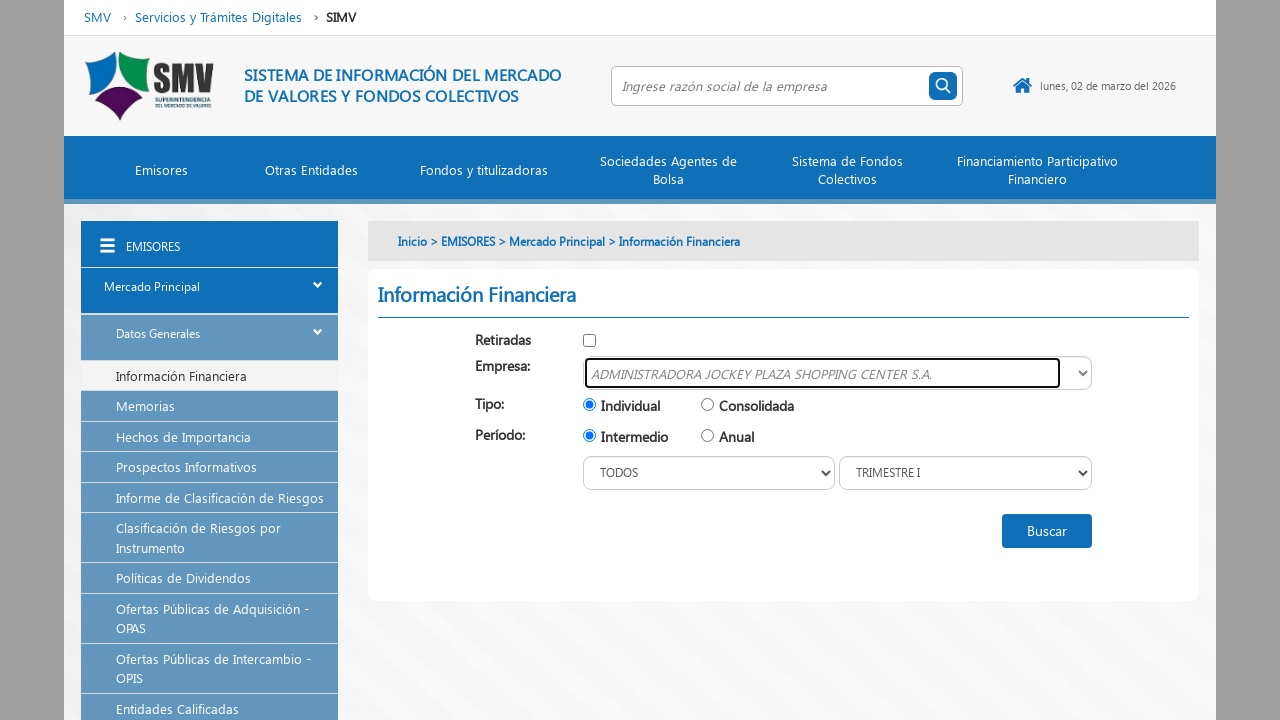

Selected annual period radio button at (707, 436) on #MainContent_cboPeriodo_1
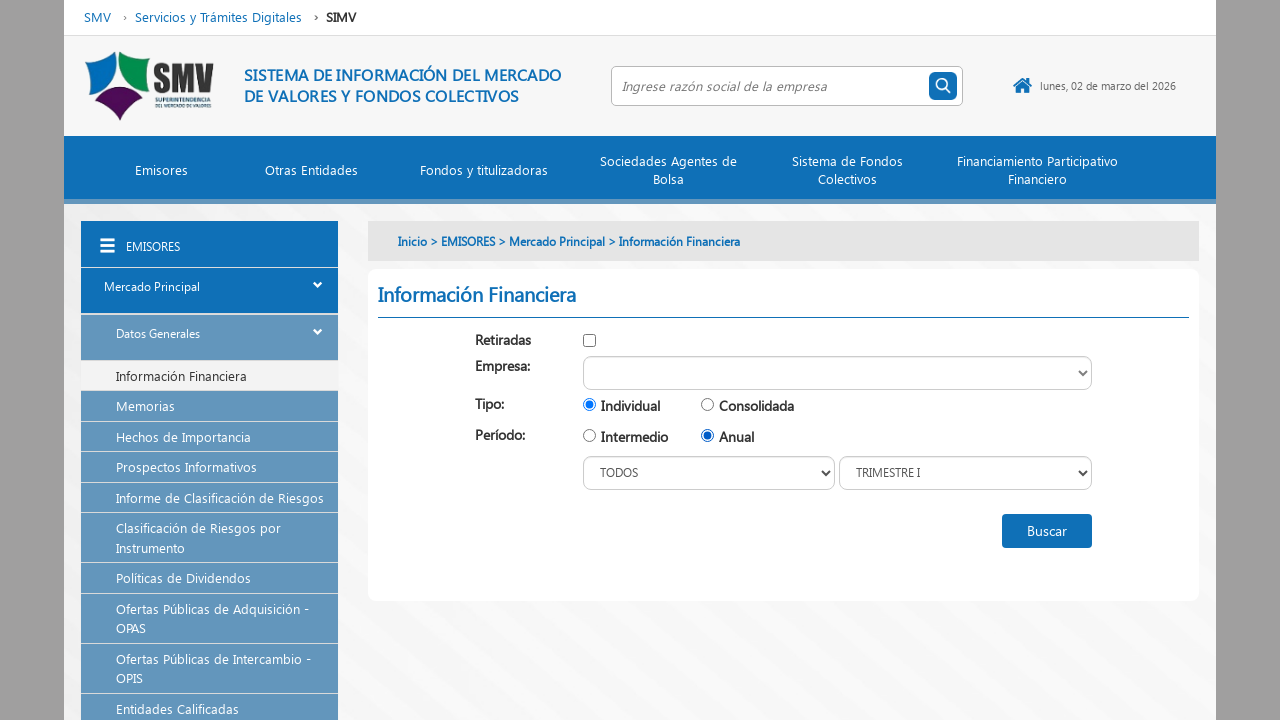

Waited 1 second after selecting annual period
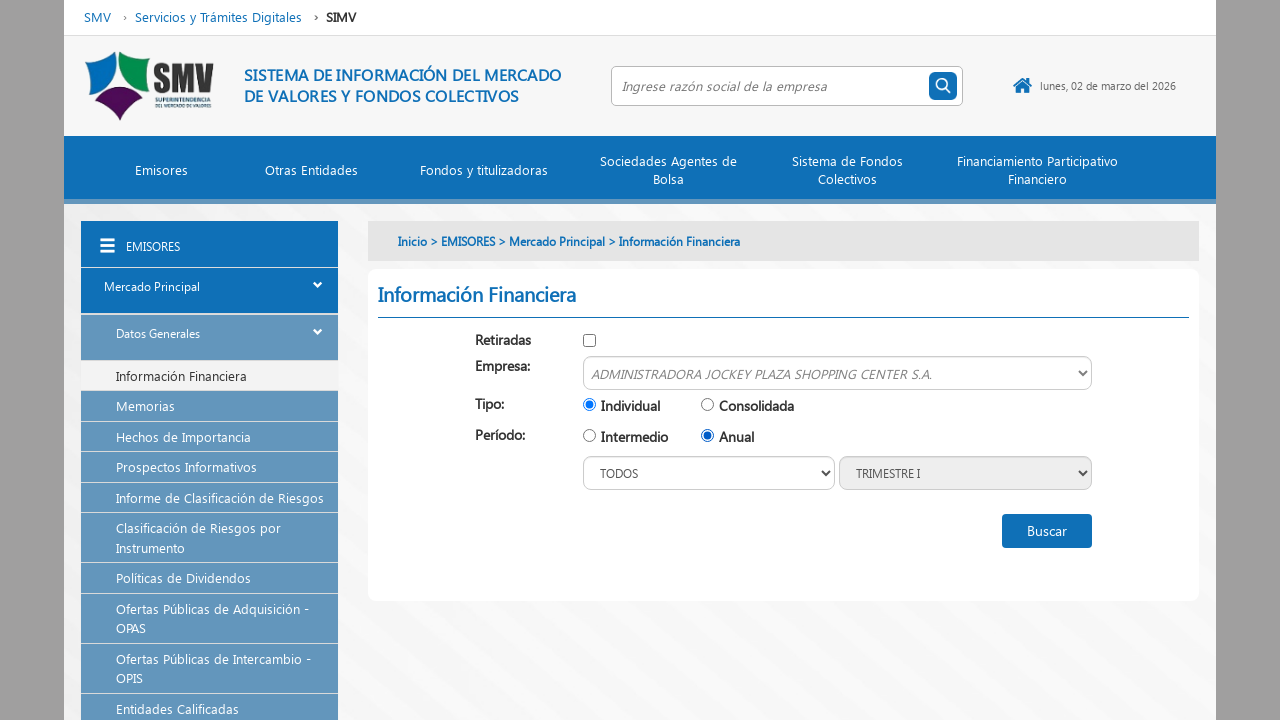

Selected year 2024 from dropdown on #MainContent_cboAnio
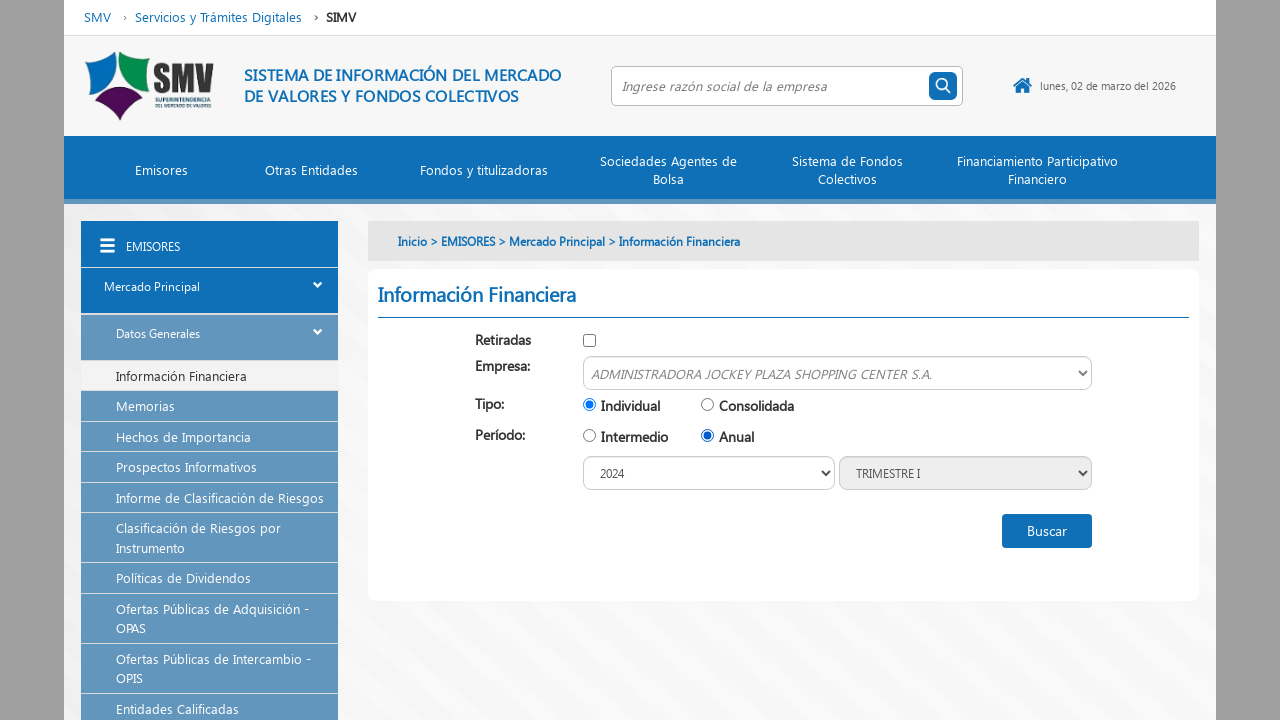

Waited 1 second after selecting year
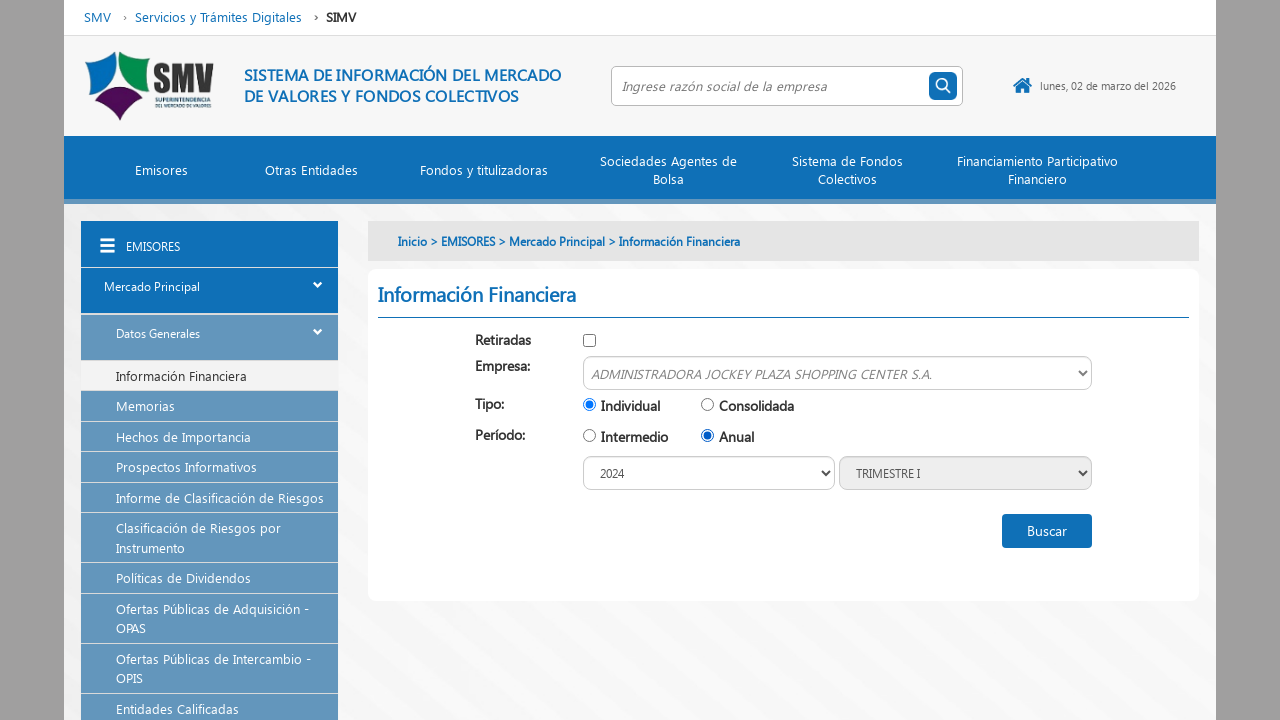

Clicked search button to initiate financial data search at (1047, 531) on #MainContent_cbBuscar
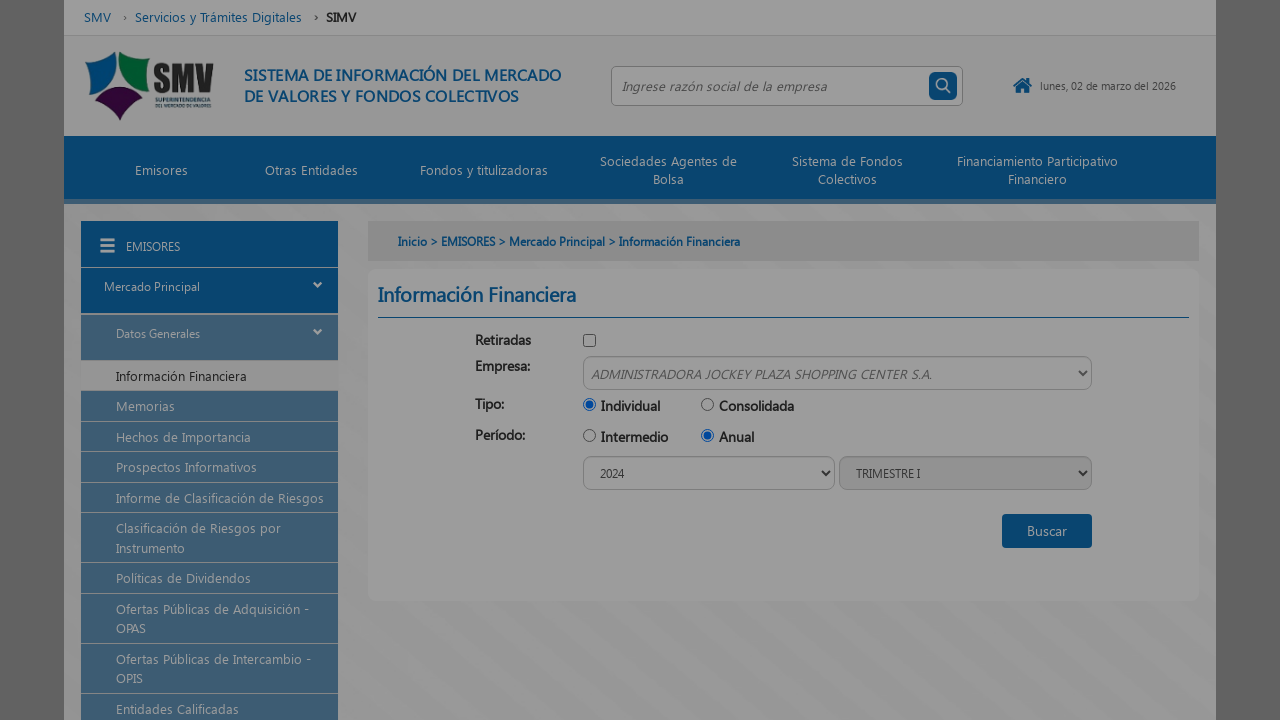

Search results table loaded successfully
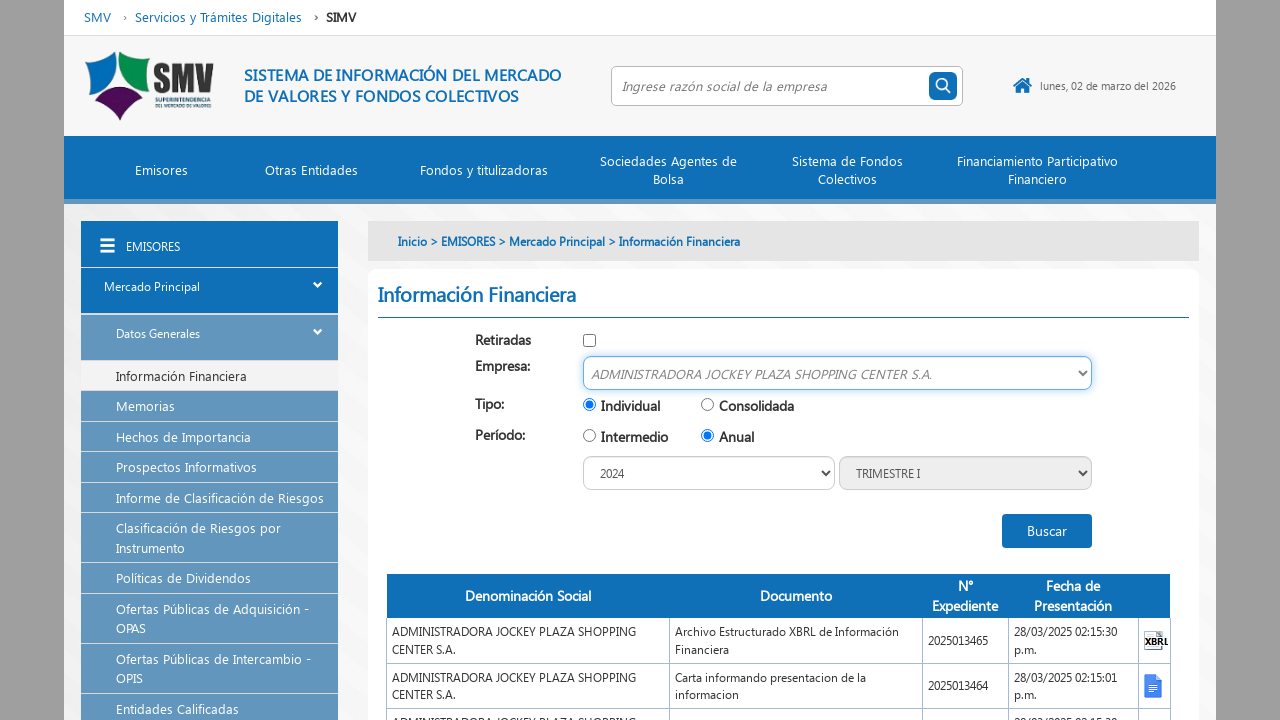

Waited 1 second for results to fully render
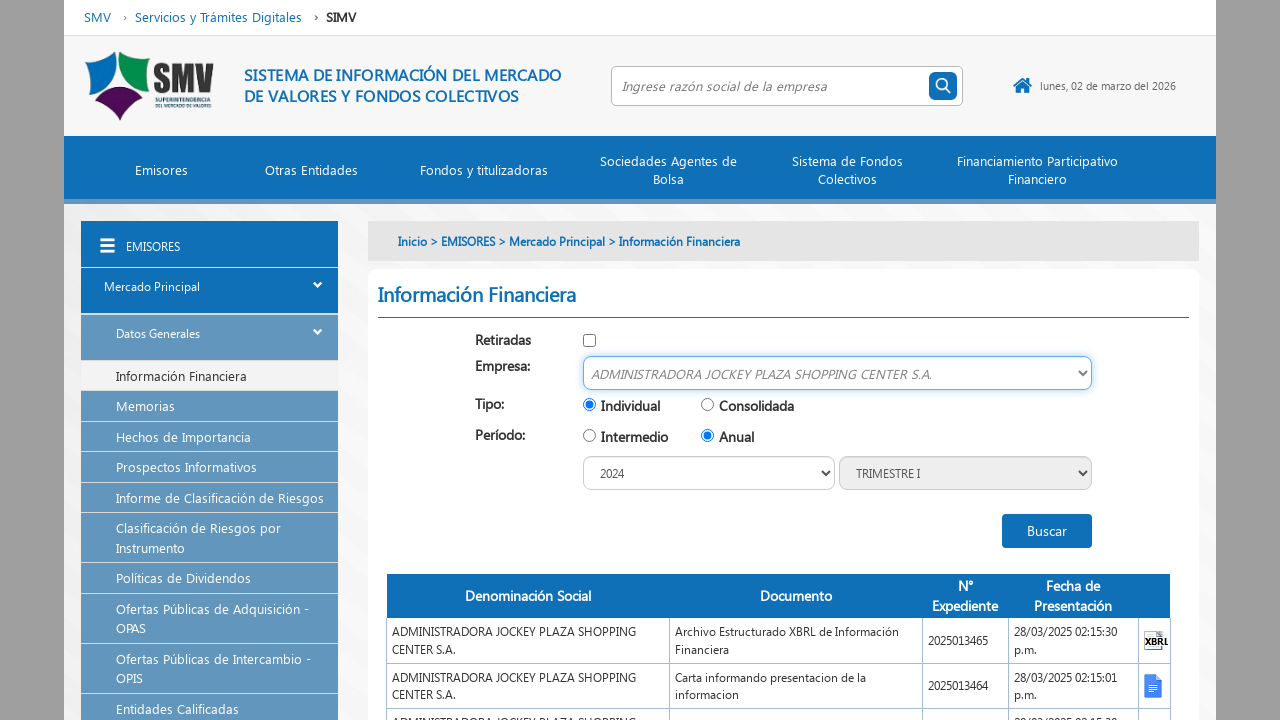

Scrolled down to view search results
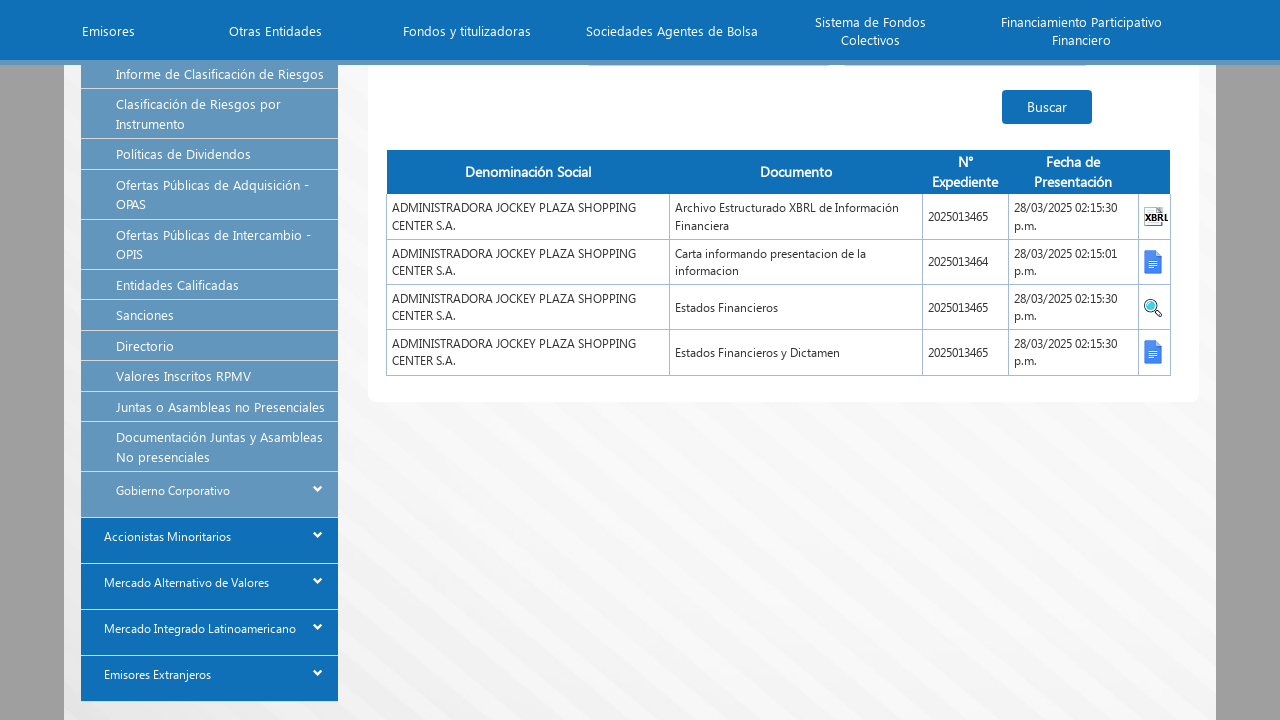

Waited 1 second after scrolling
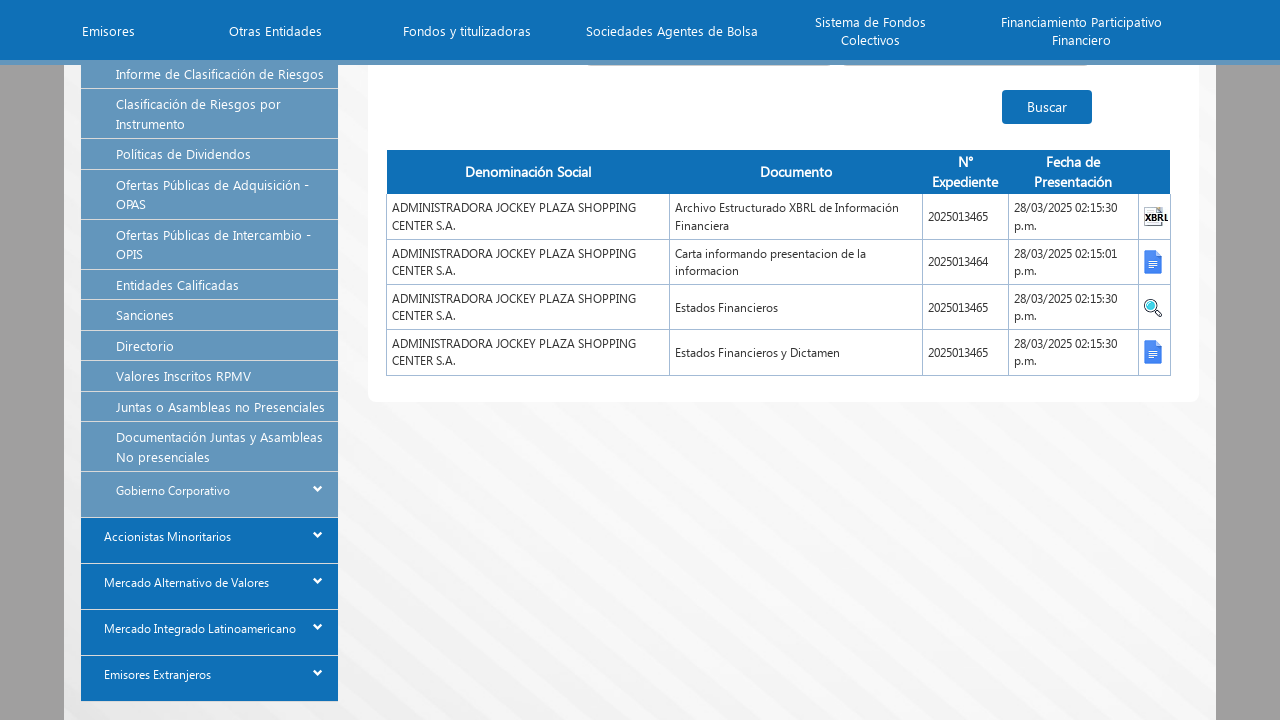

Clicked link to view financial statement details, opening new window at (1153, 308) on xpath=//a[contains(@title, 'Ver detalle de Estados Financieros')]
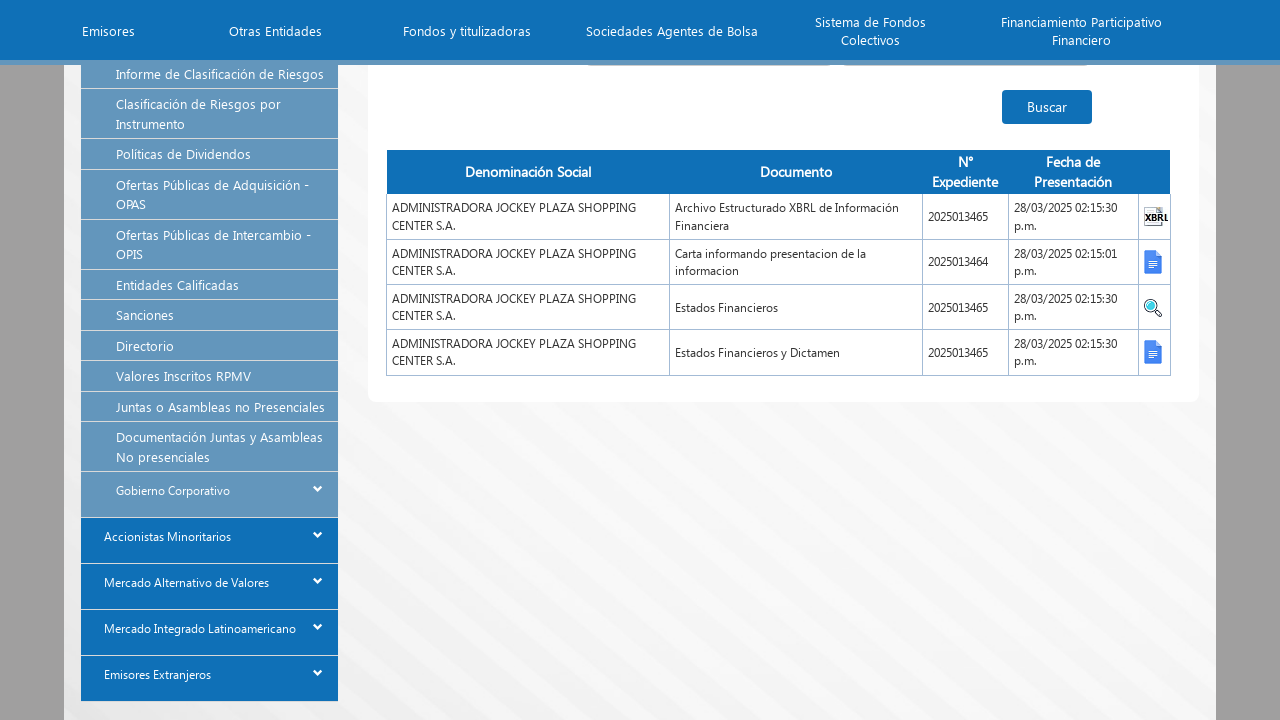

New financial statement details page loaded
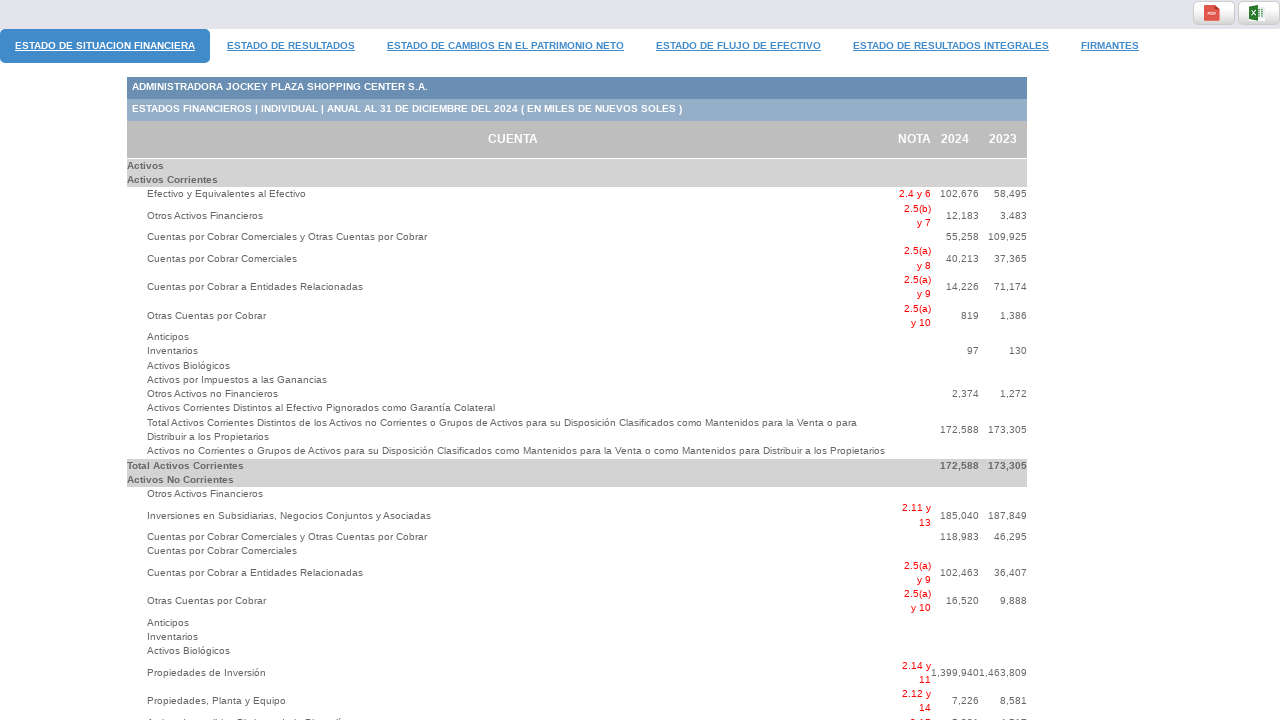

Excel download button became visible on financial statement details page
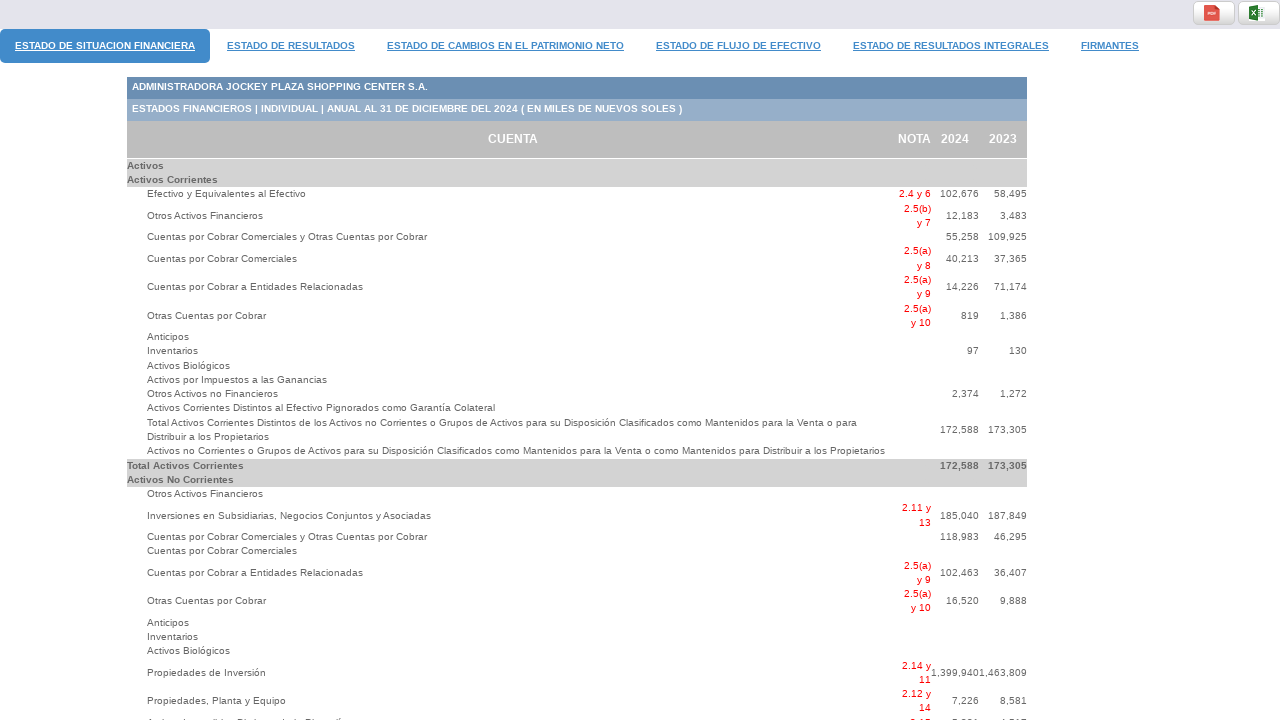

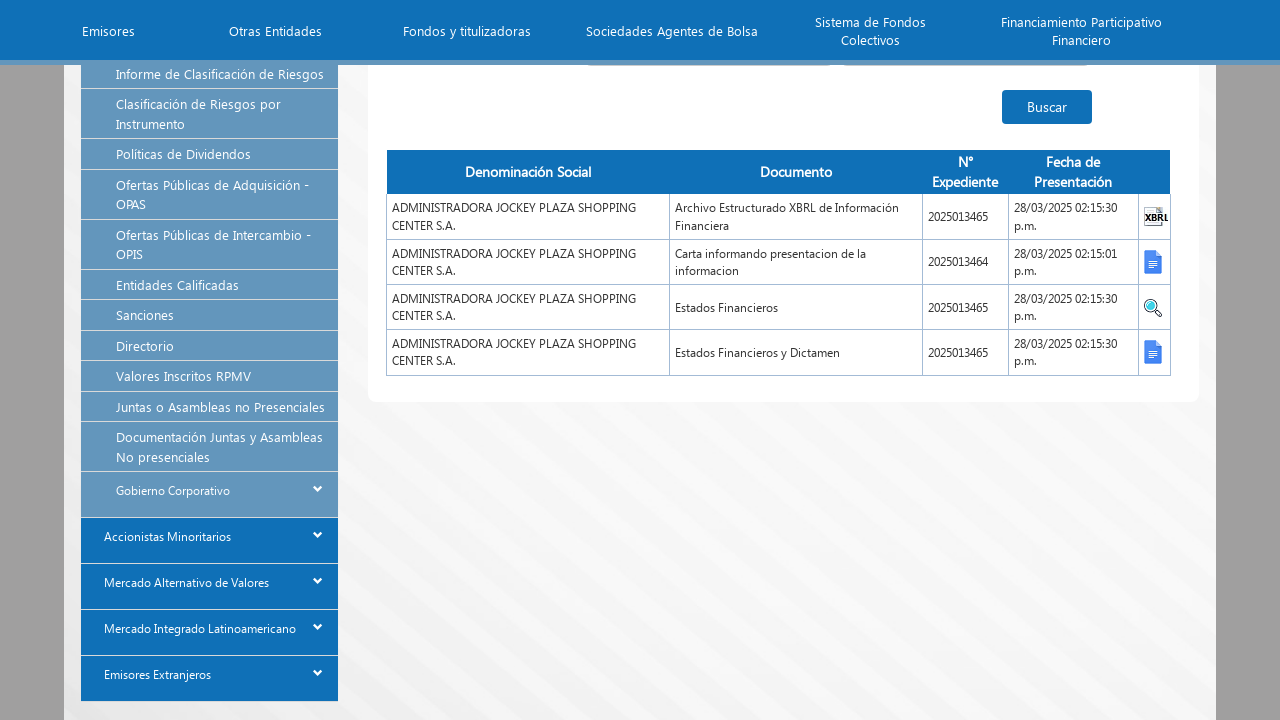